Tests drag and drop functionality on the jQuery UI demo page by dragging a draggable element to a droppable zone and verifying the "Dropped!" text appears.

Starting URL: http://jqueryui.com/droppable/

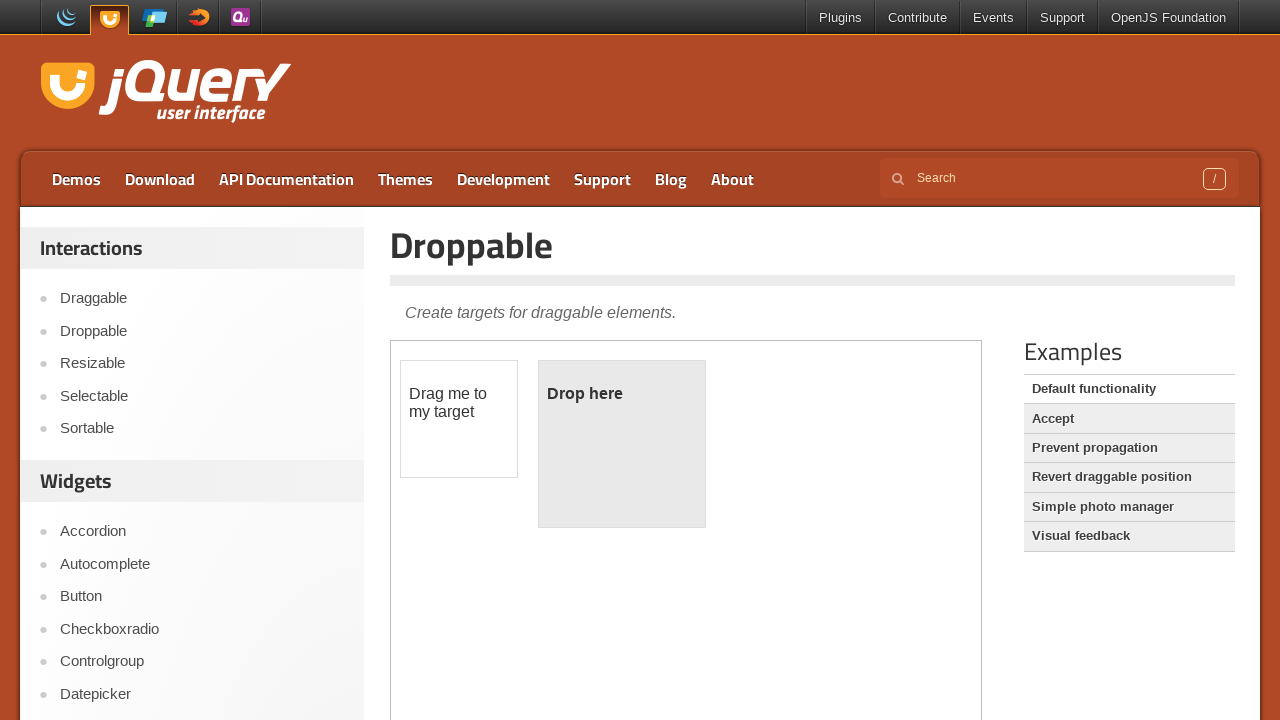

Located demo iframe
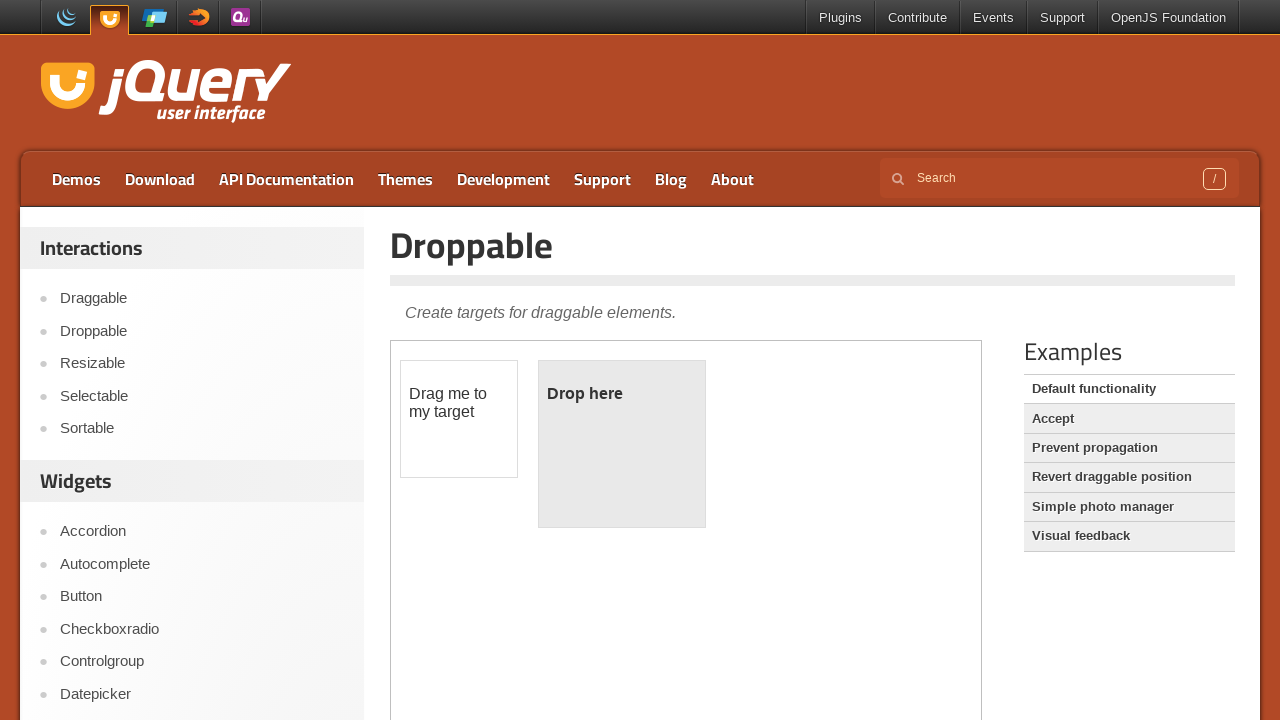

Draggable element became visible
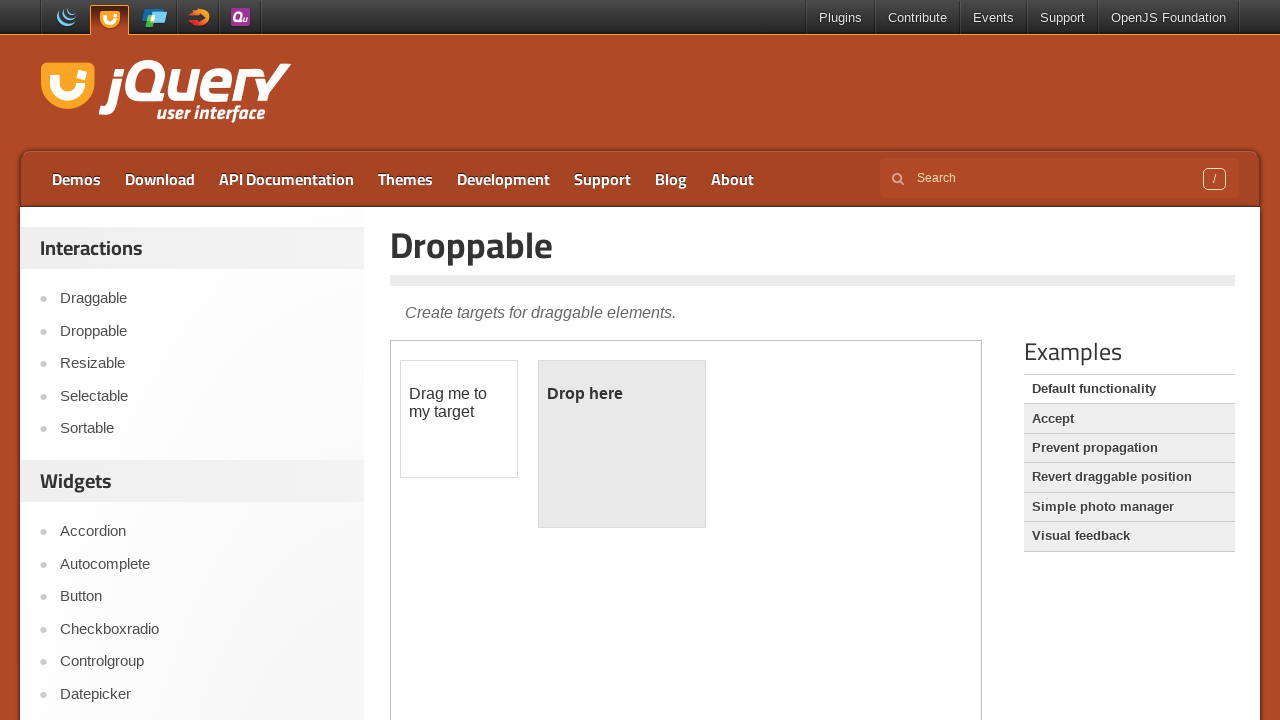

Located draggable element
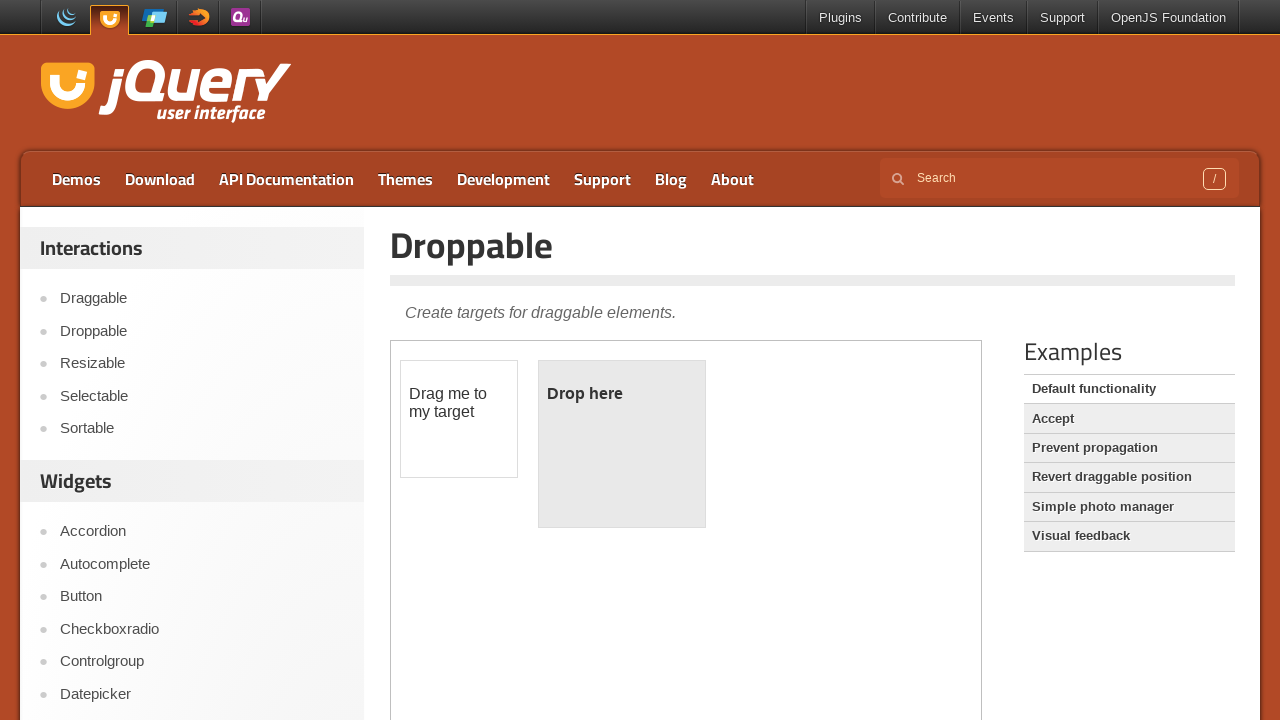

Located droppable zone
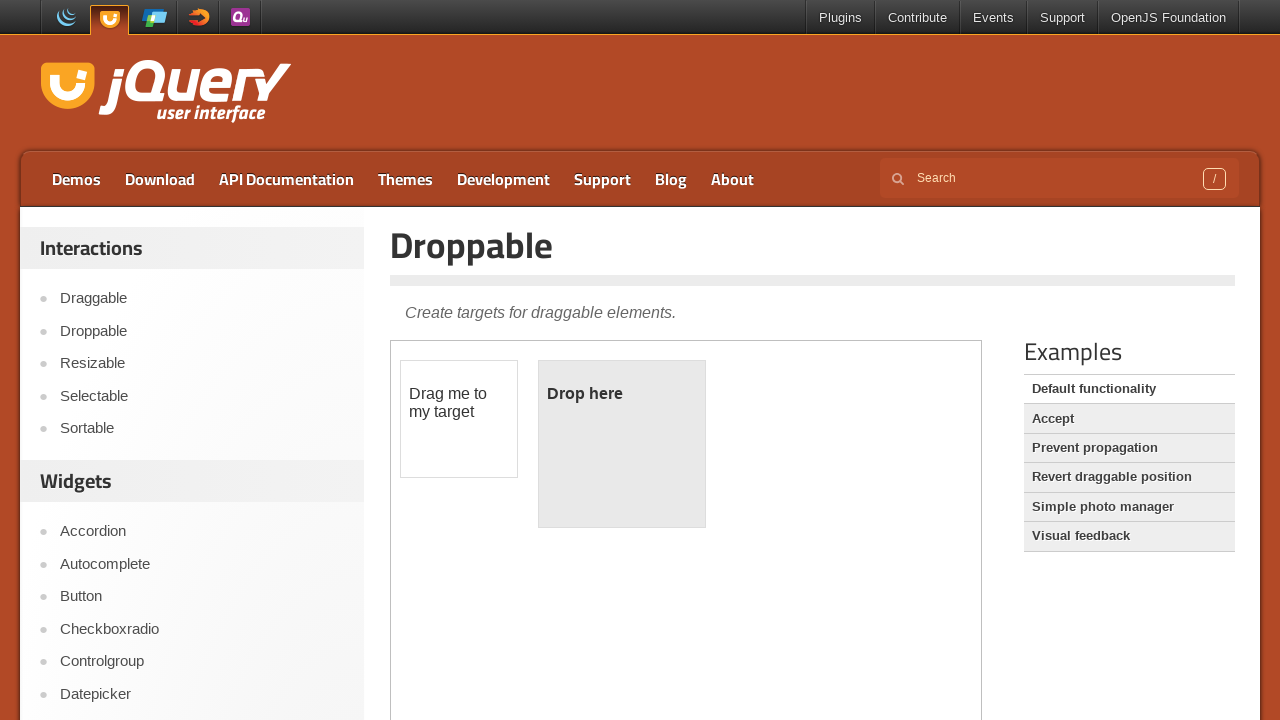

Dragged element to droppable zone at (622, 444)
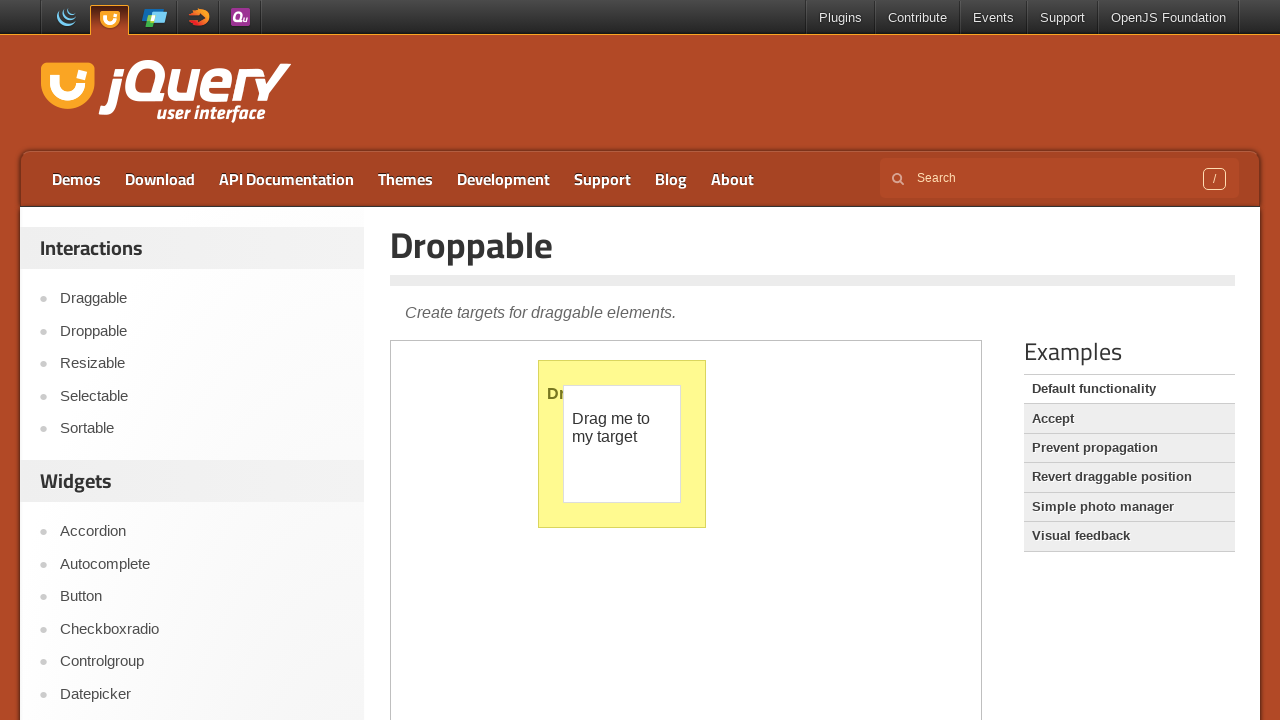

Retrieved drop result text: 'Dropped!'
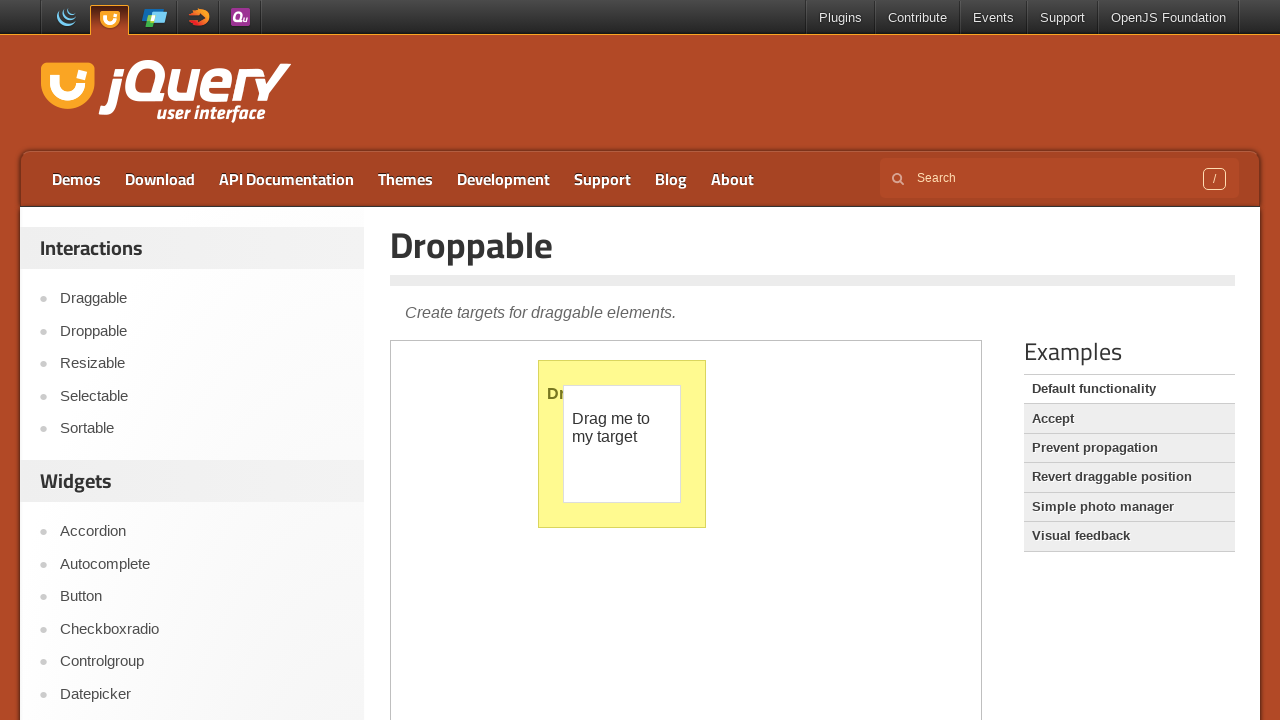

Verified 'Dropped!' text appeared after drop
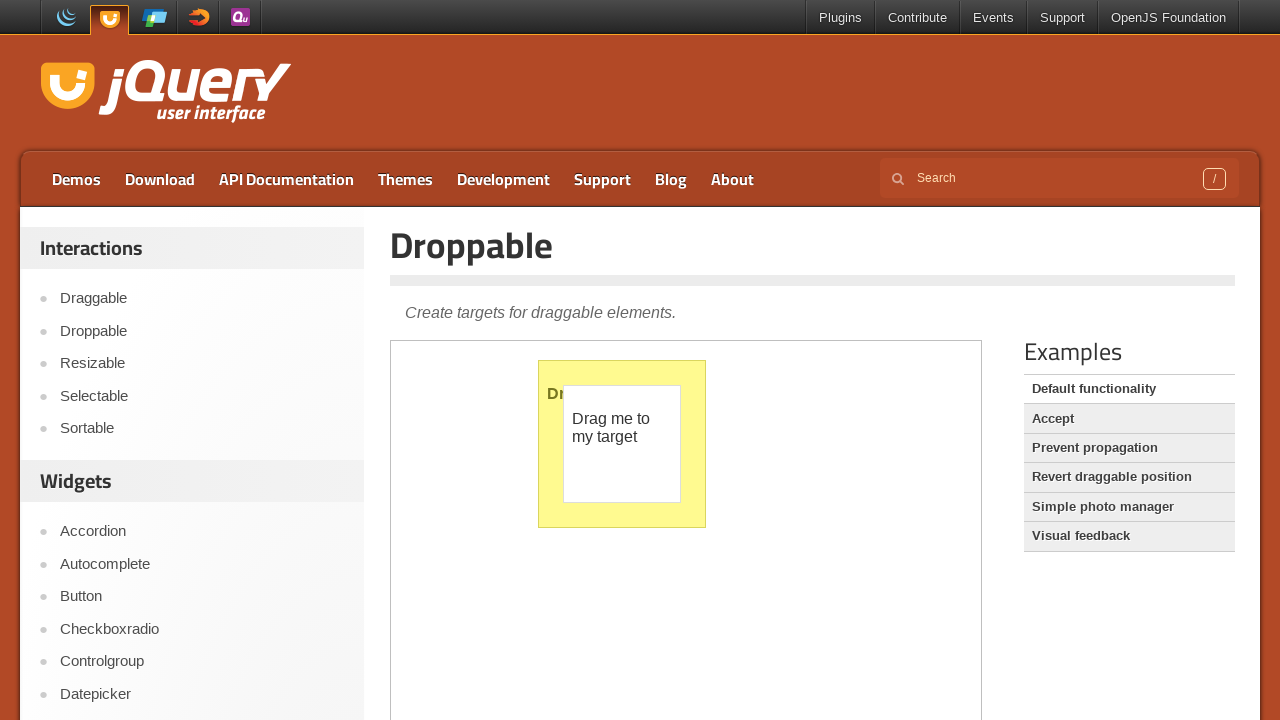

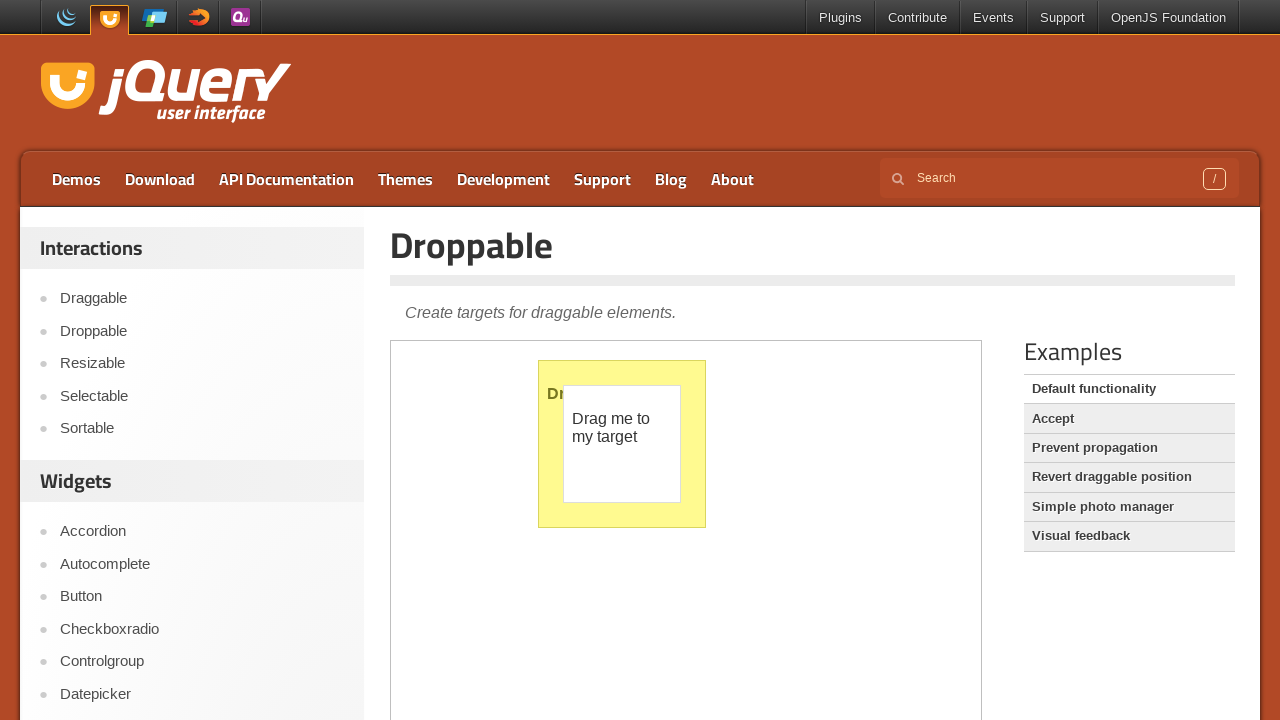